Verifies that the Contact Us link is visible on the page

Starting URL: https://demoblaze.com/

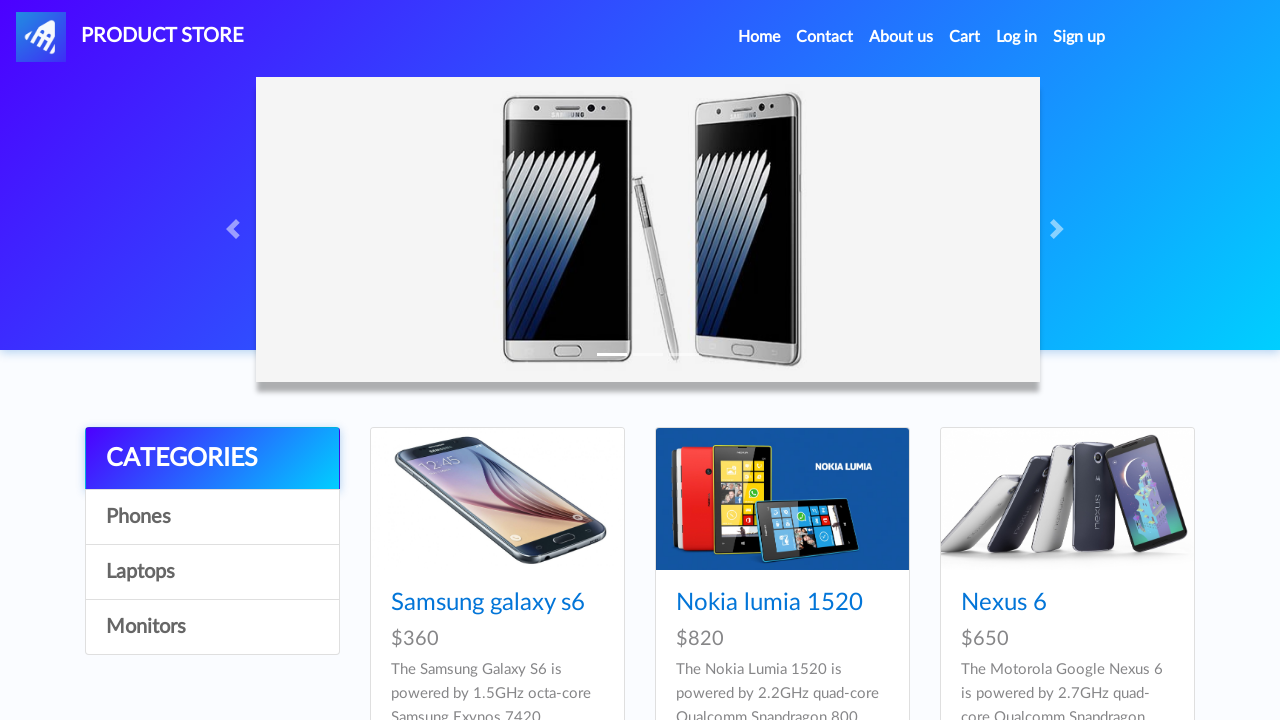

Contact Us link became visible on the page
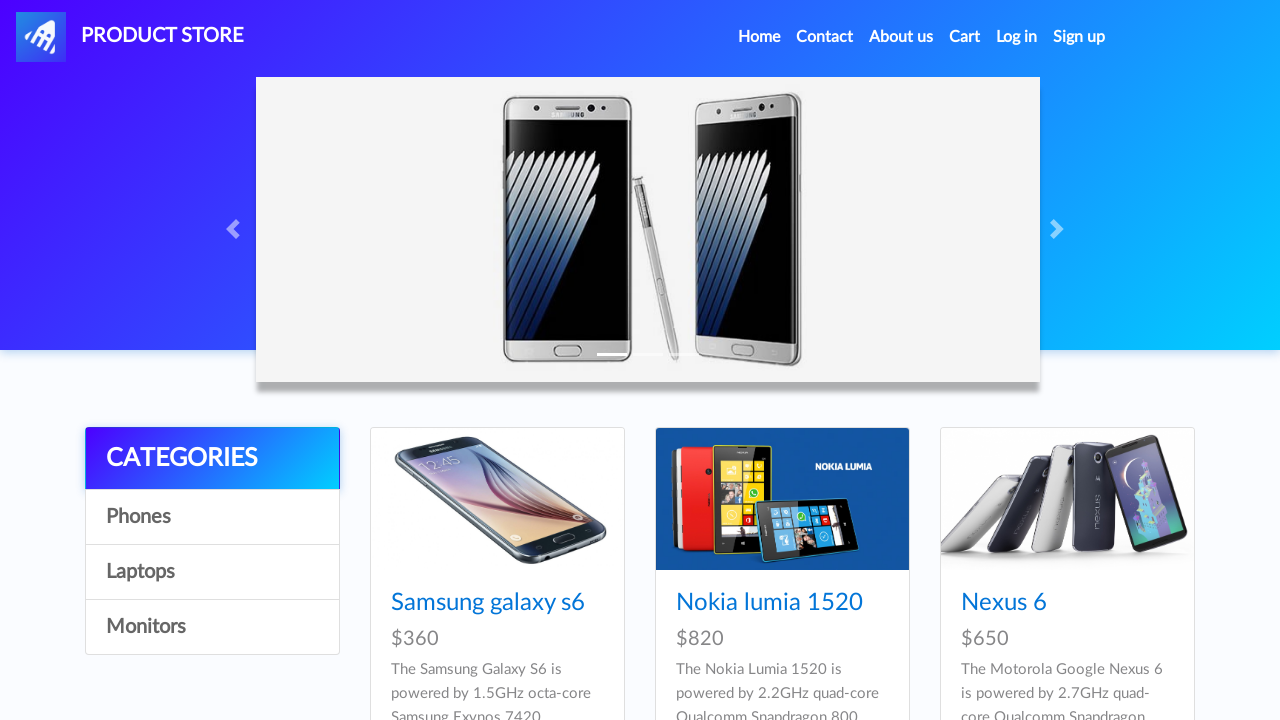

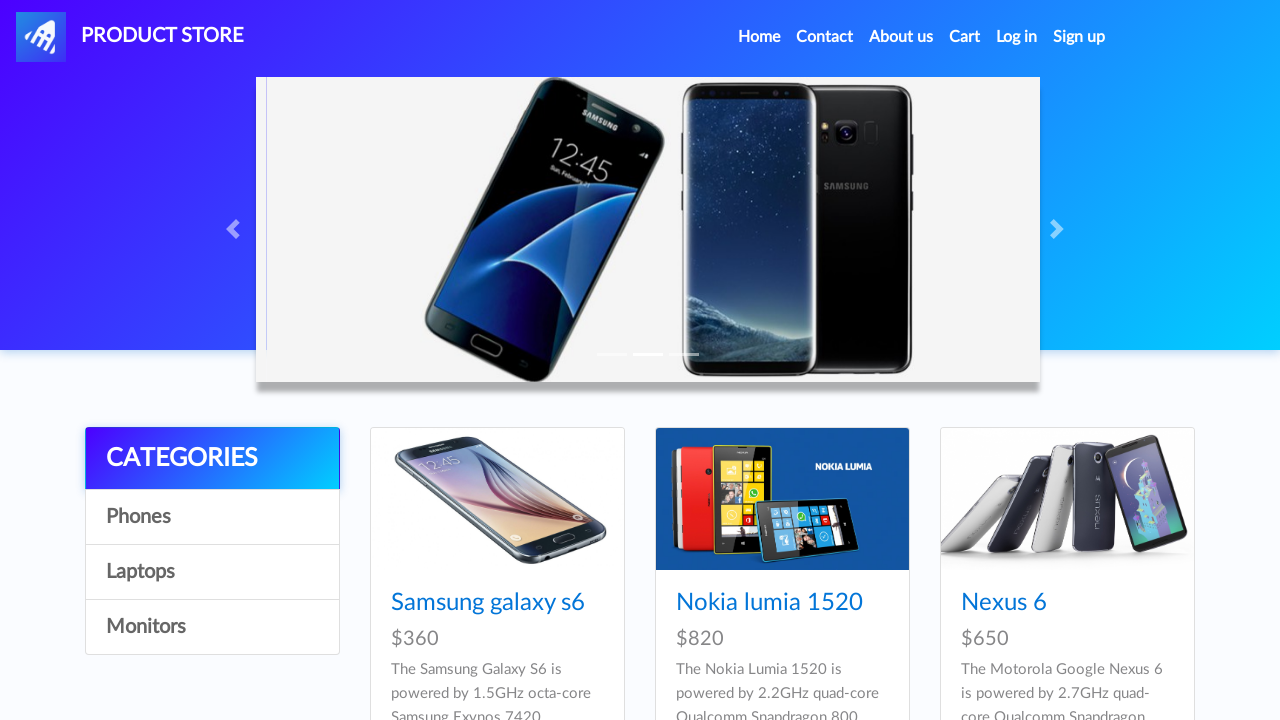